Tests the checkout flow on an e-commerce demo site by adding an item to cart, navigating to checkout, filling shipping information, and confirming the order.

Starting URL: https://danube-web.shop/

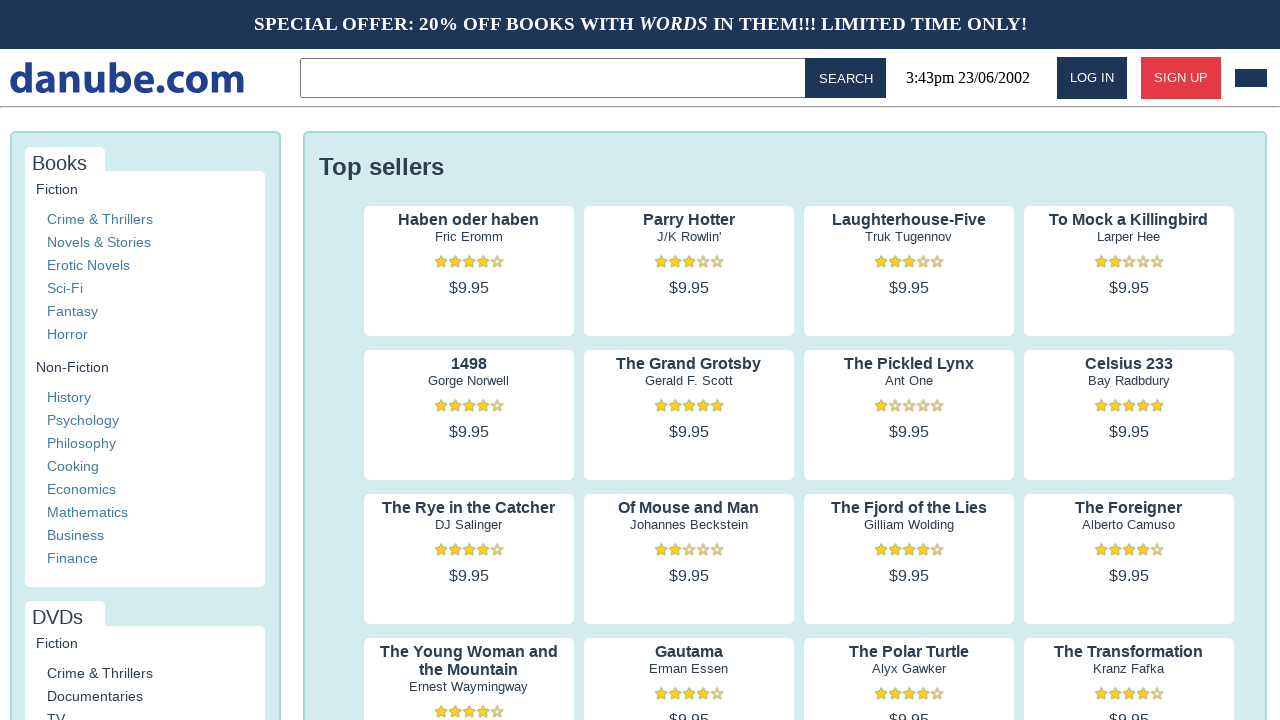

Clicked on first product's author to view product details at (469, 237) on .preview:nth-child(1) > .preview-author
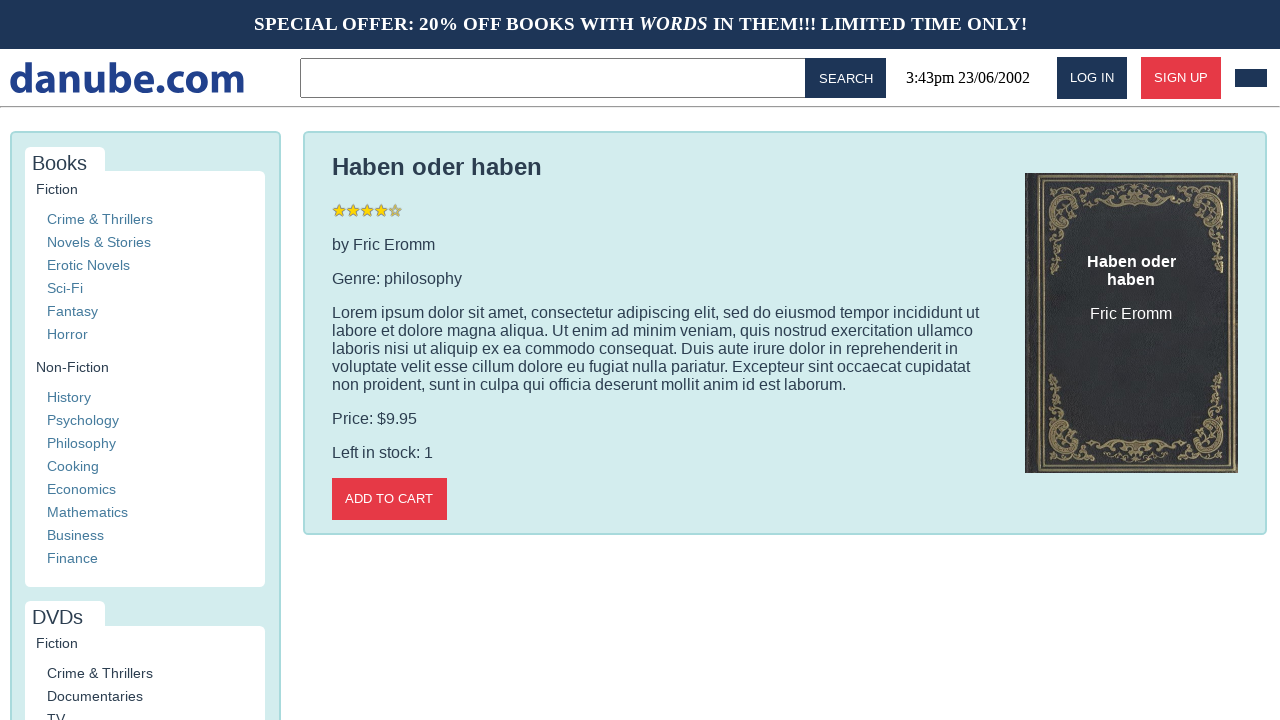

Added item to cart at (389, 499) on .detail-wrapper > .call-to-action
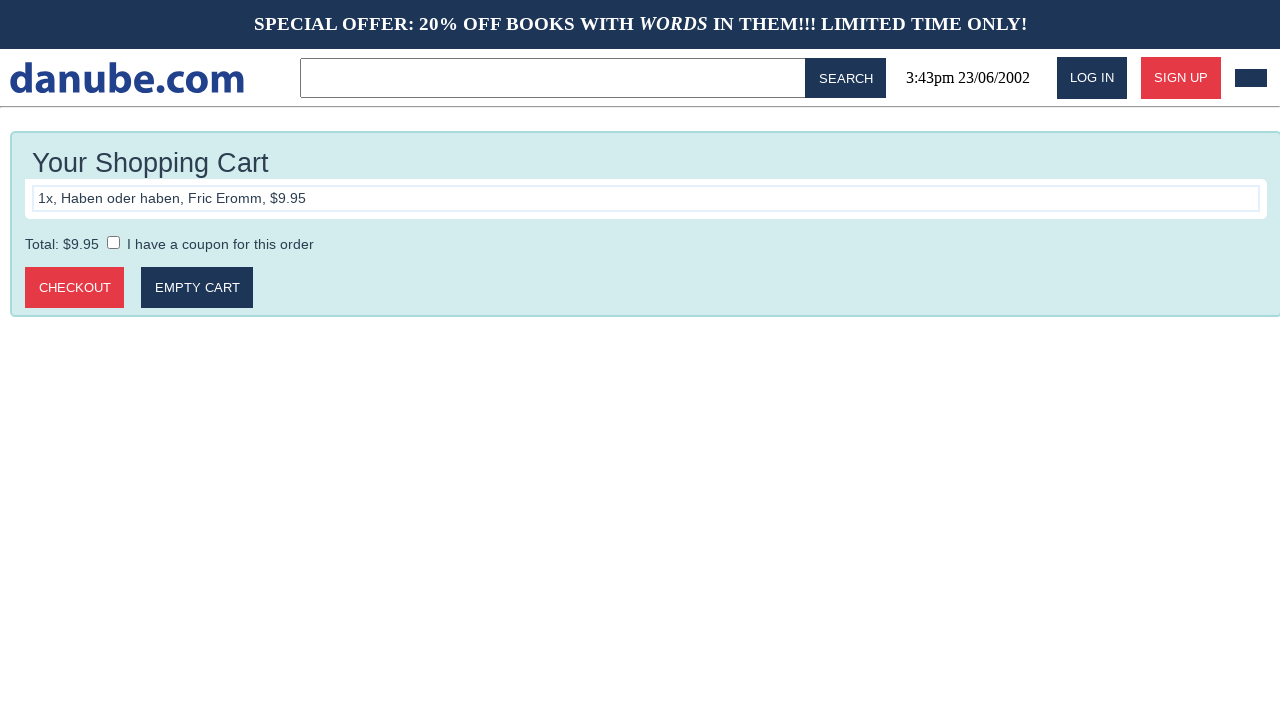

Clicked logo to return to home page at (127, 78) on #logo
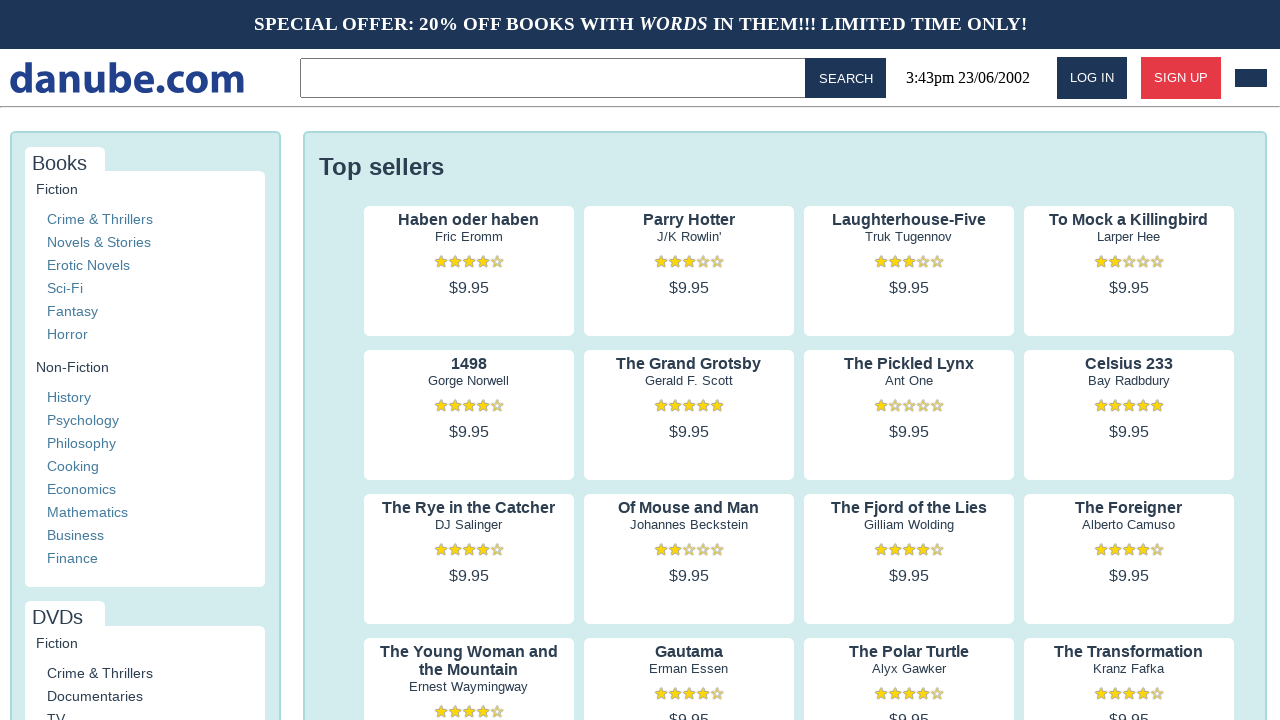

Waited for page to load completely
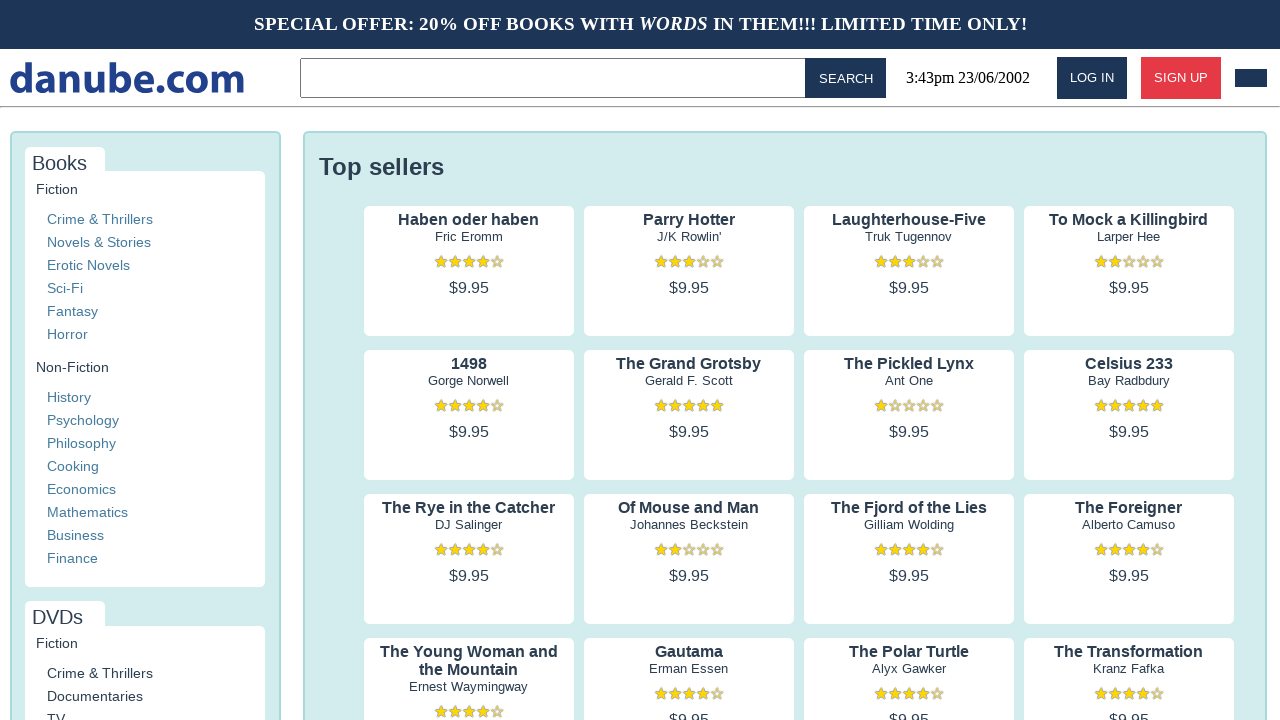

Navigated to shopping cart at (1251, 78) on #cart
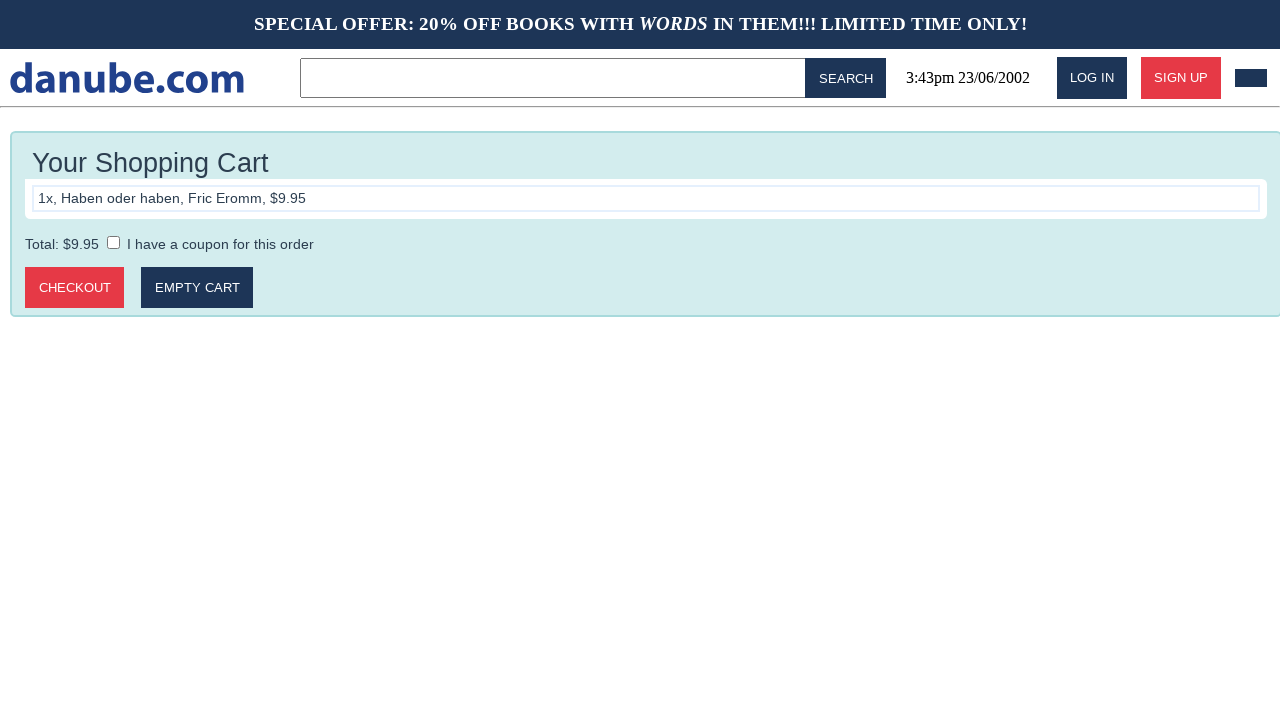

Clicked to proceed to checkout at (75, 288) on .cart > .call-to-action
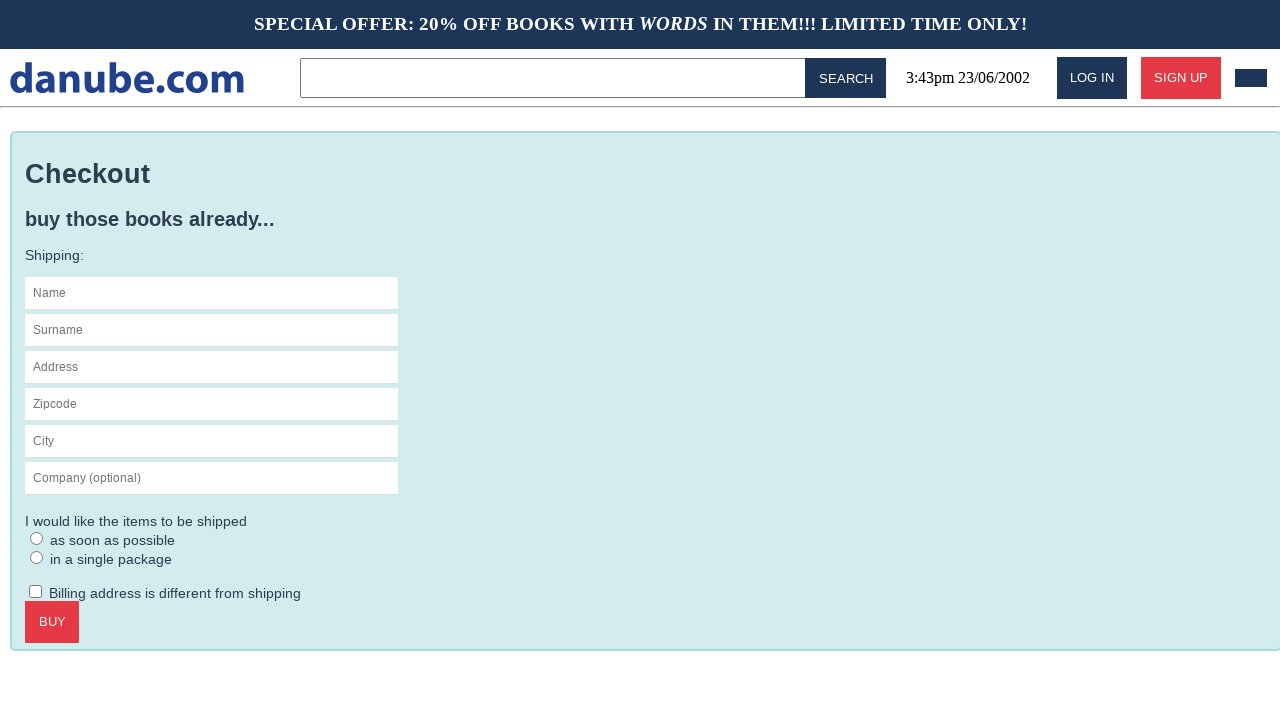

Clicked on name field to focus it at (212, 293) on #s-name
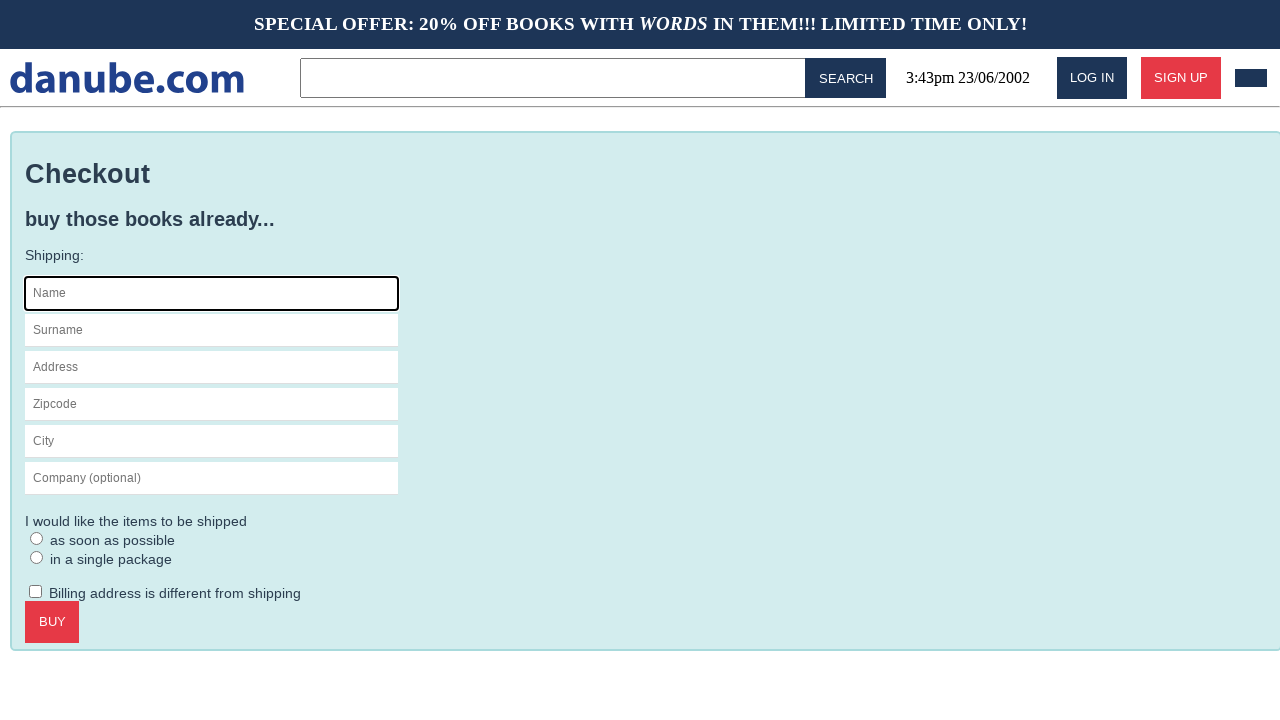

Filled in name field with 'Max' on #s-name
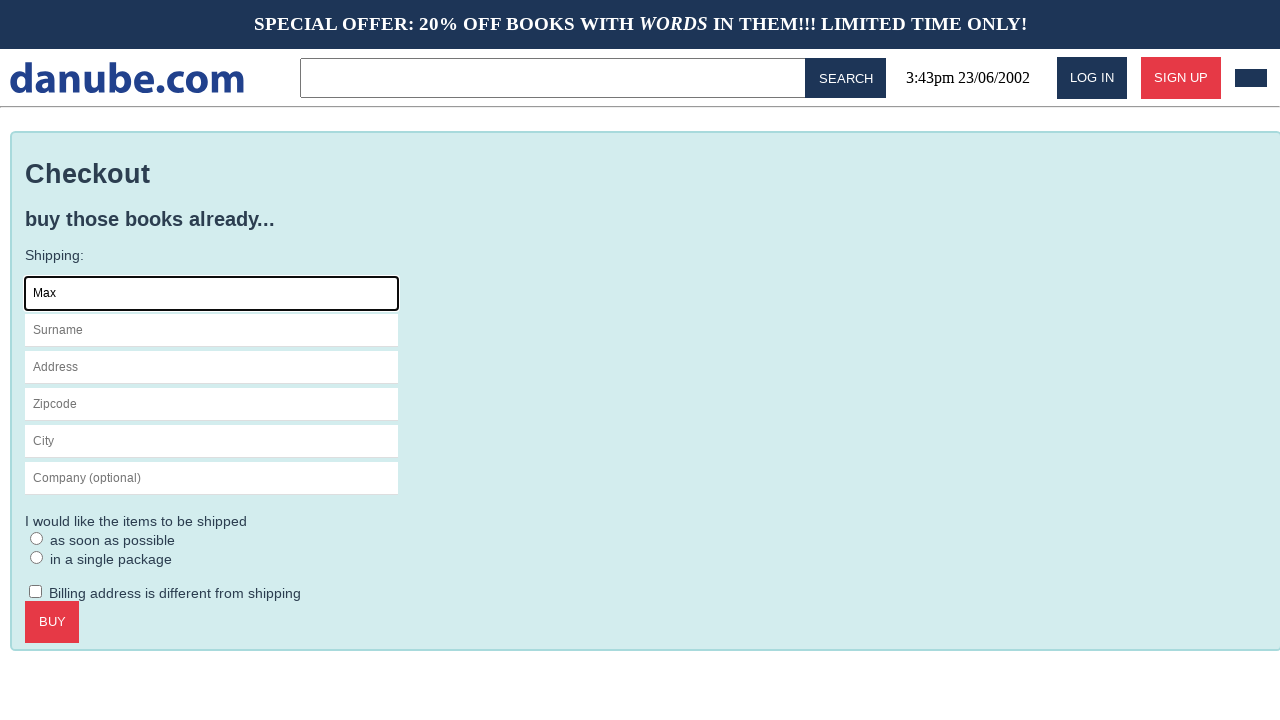

Filled in surname field with 'Mustermann' on #s-surname
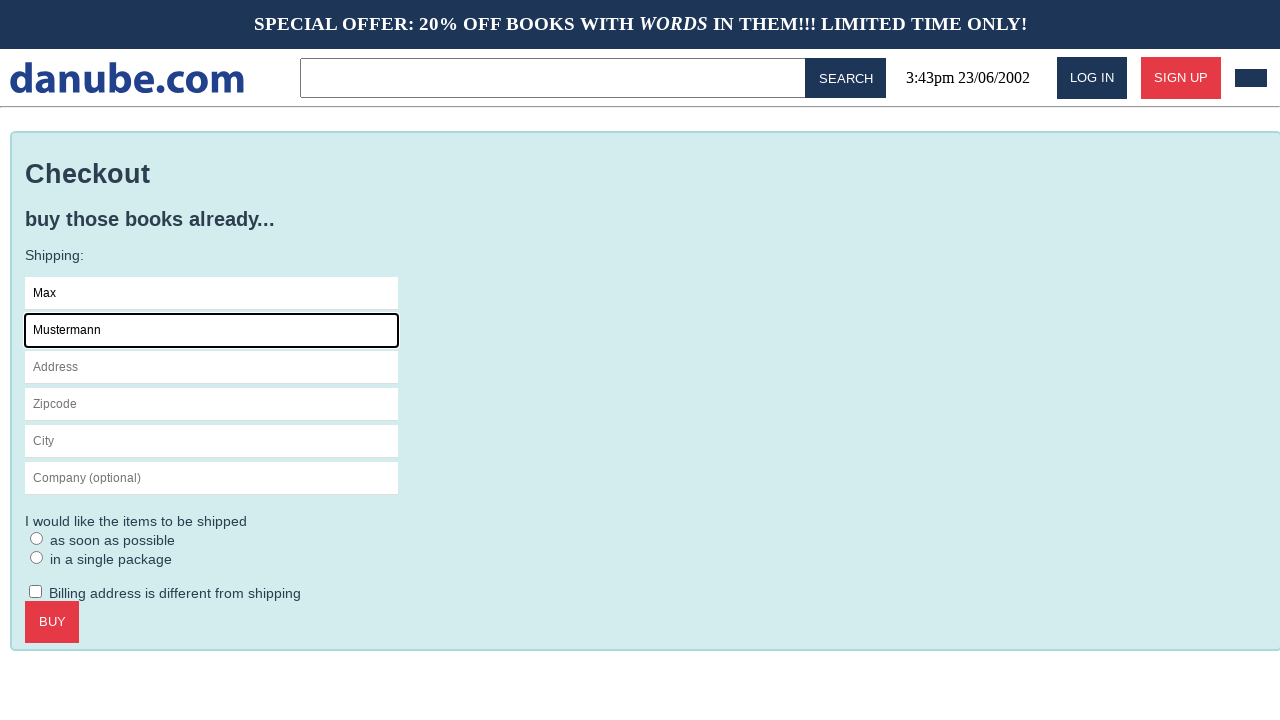

Filled in address field with 'Charlottenstr. 57' on #s-address
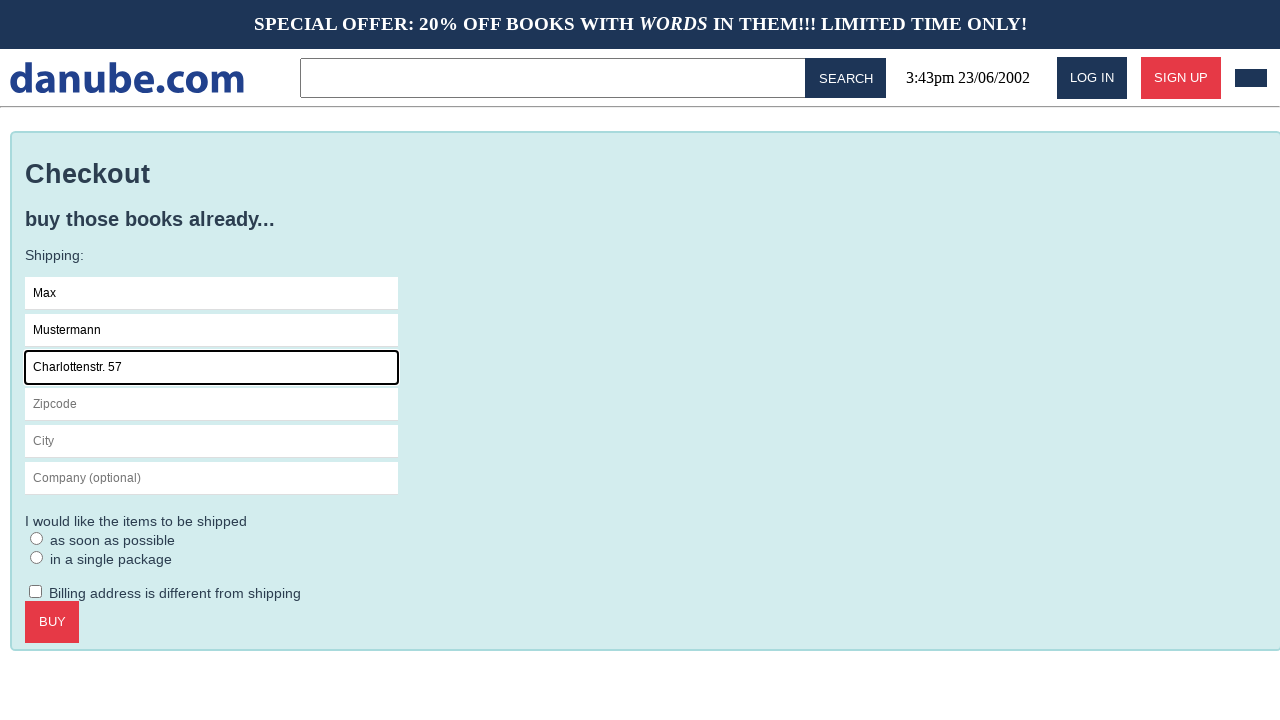

Filled in zipcode field with '10117' on #s-zipcode
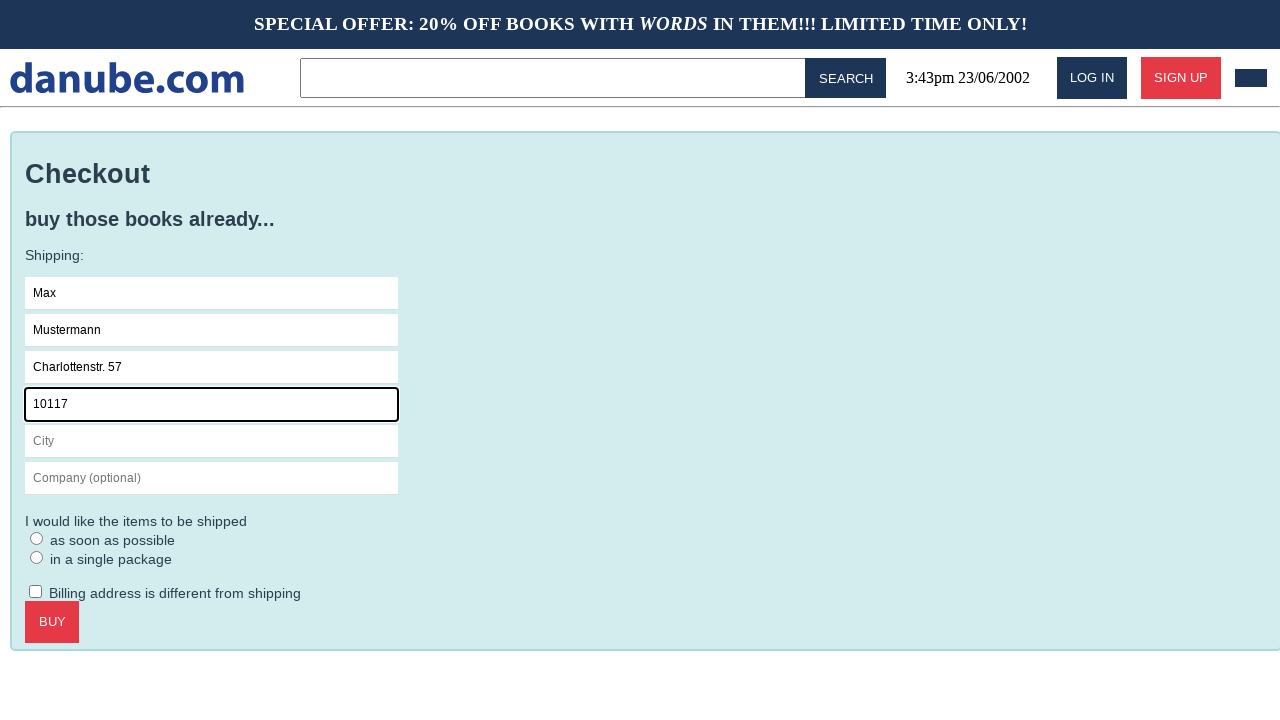

Filled in city field with 'Berlin' on #s-city
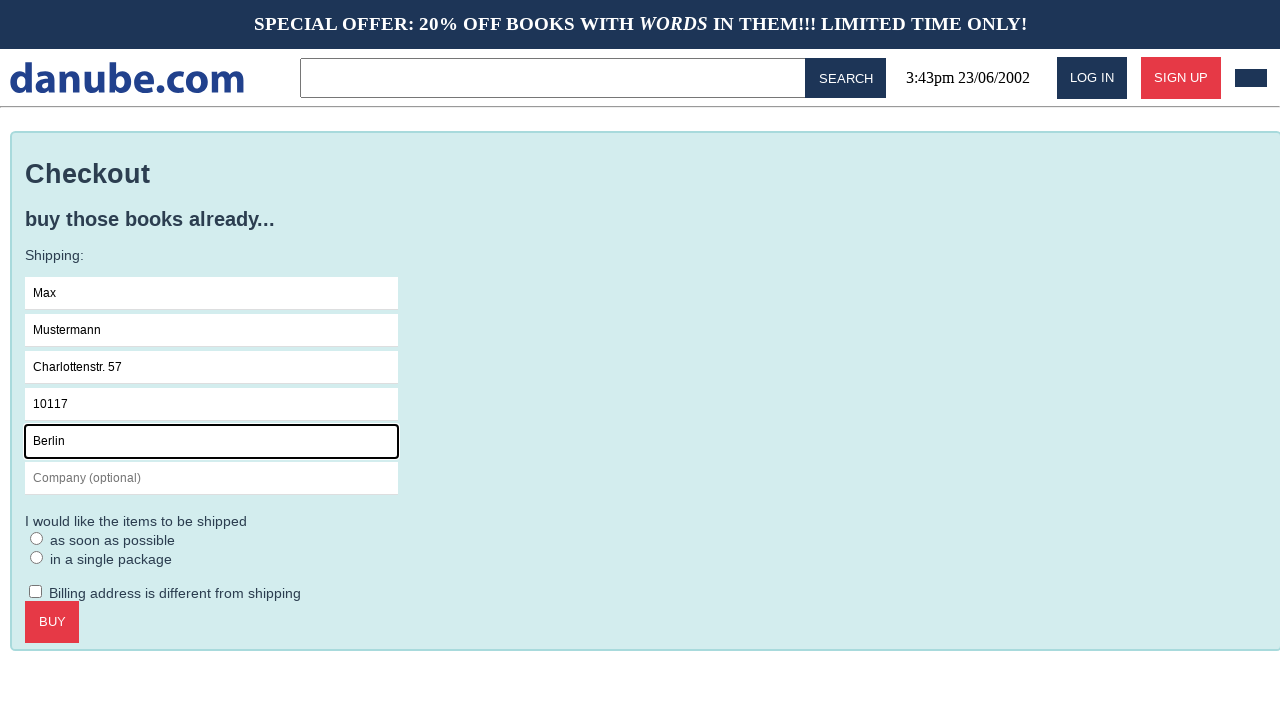

Filled in company field with 'Firma GmbH' on #s-company
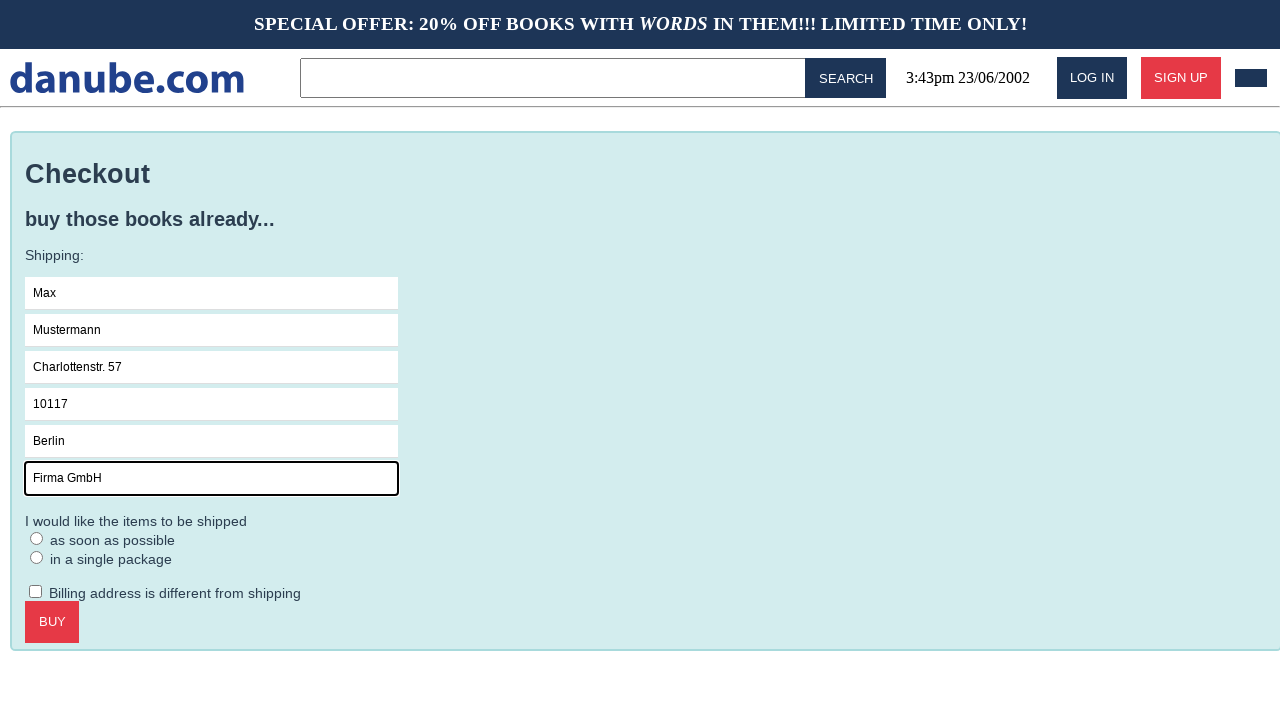

Clicked on form area at (646, 439) on .checkout > form
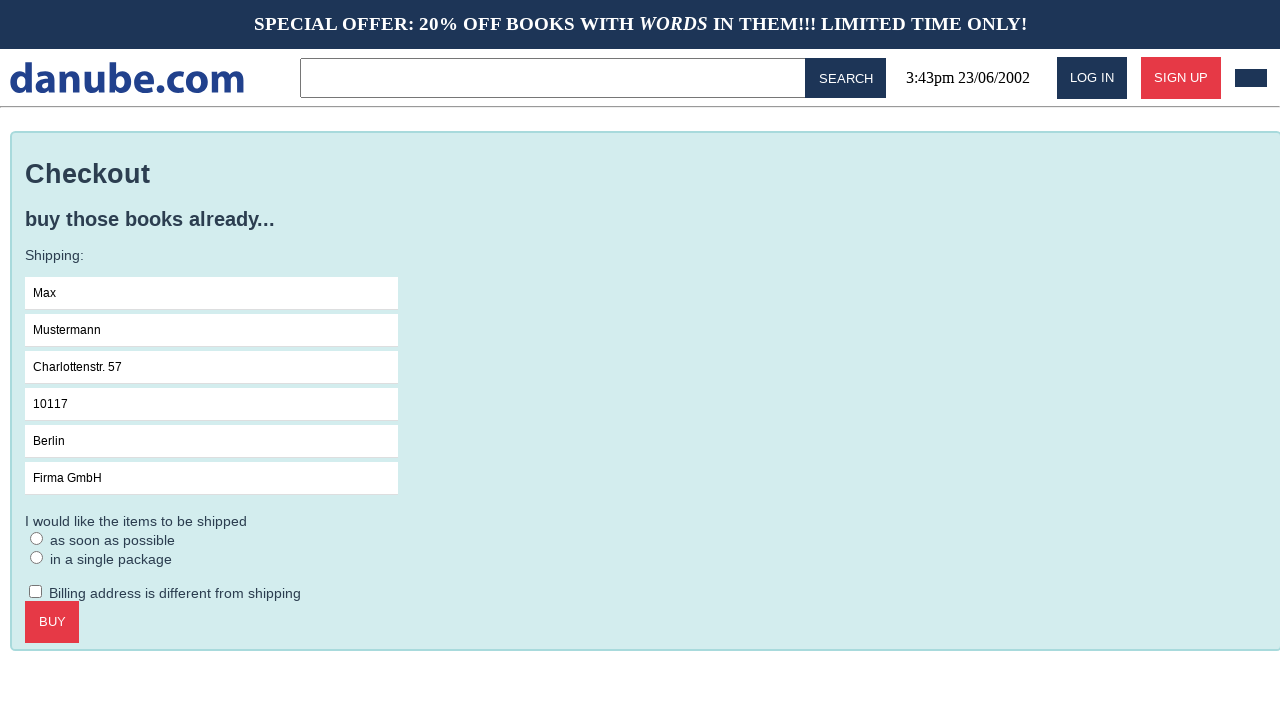

Selected ASAP delivery option at (37, 538) on #asap
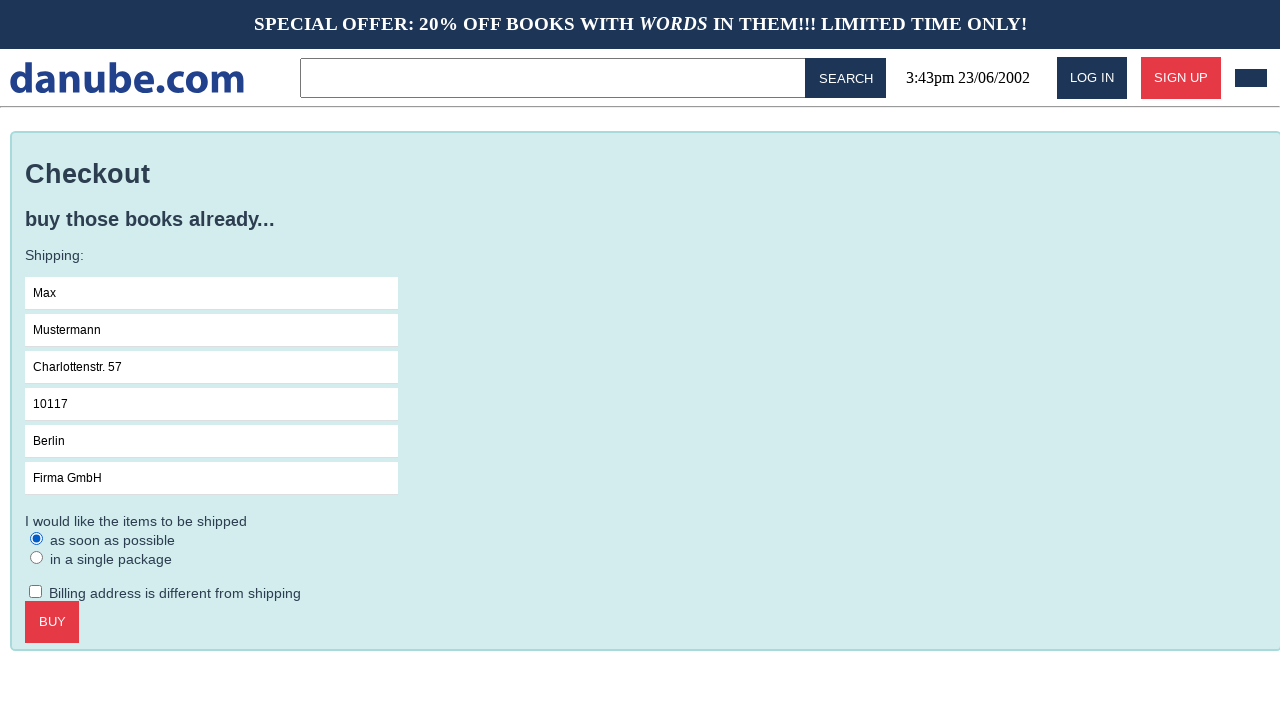

Clicked to confirm order at (52, 622) on .checkout > .call-to-action
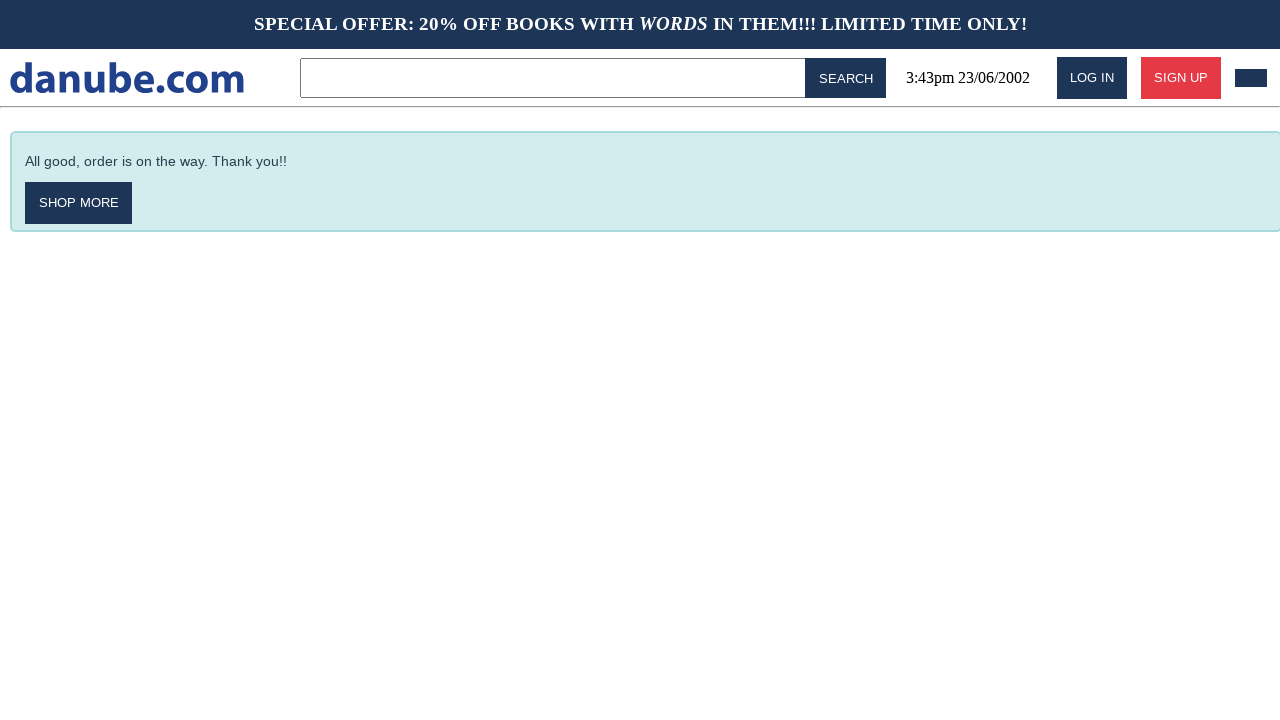

Order confirmation message appeared
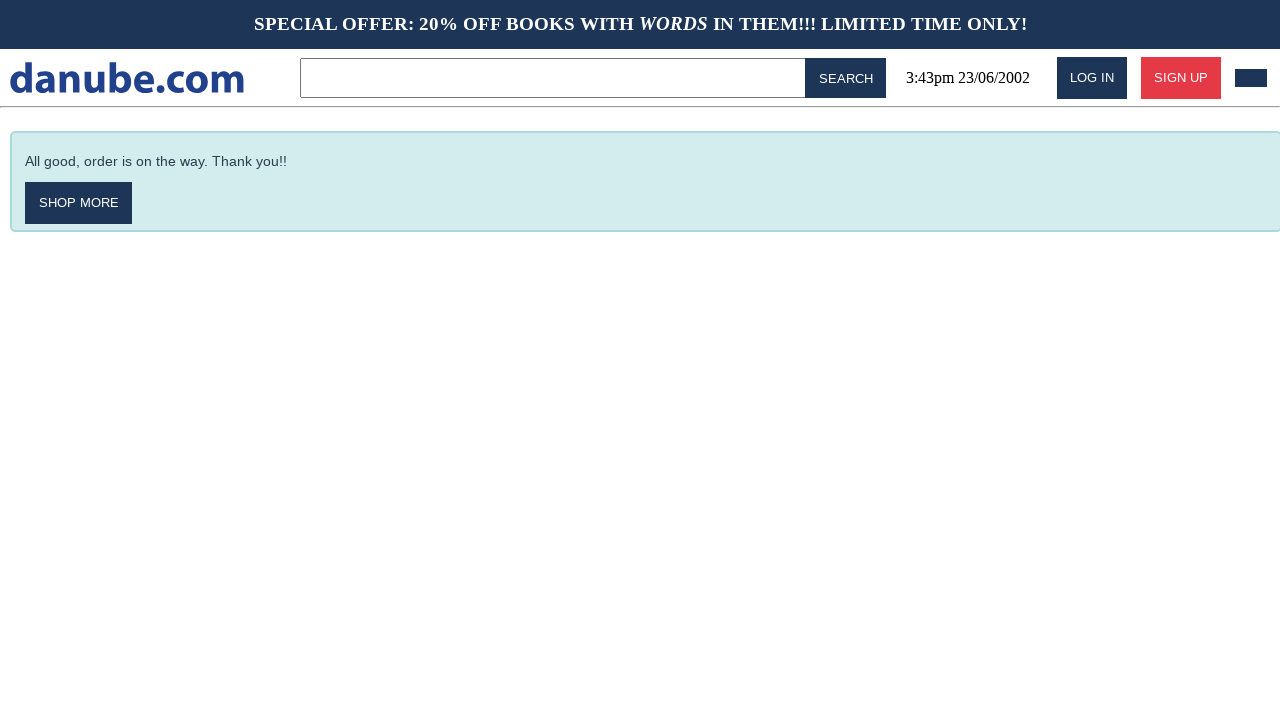

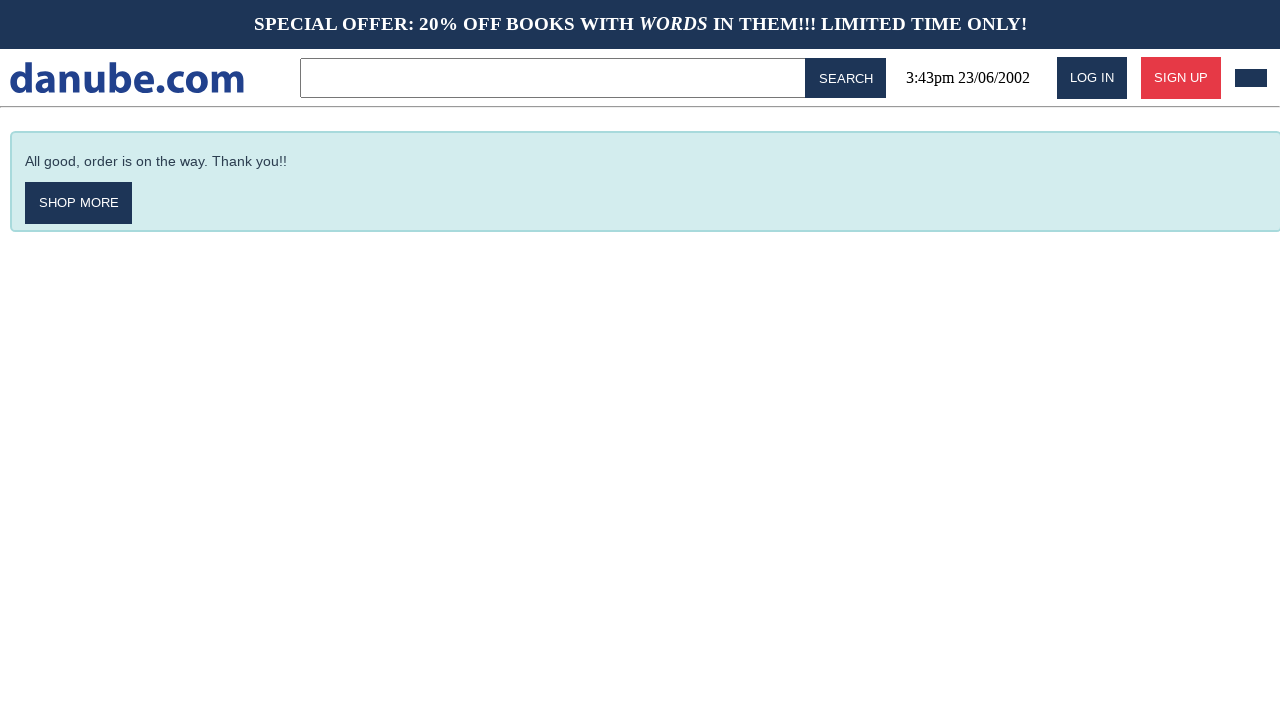